Tests link navigation by opening a link in a new window, switching back to the original window, and clicking a link that returns a status code

Starting URL: https://demoqa.com/links

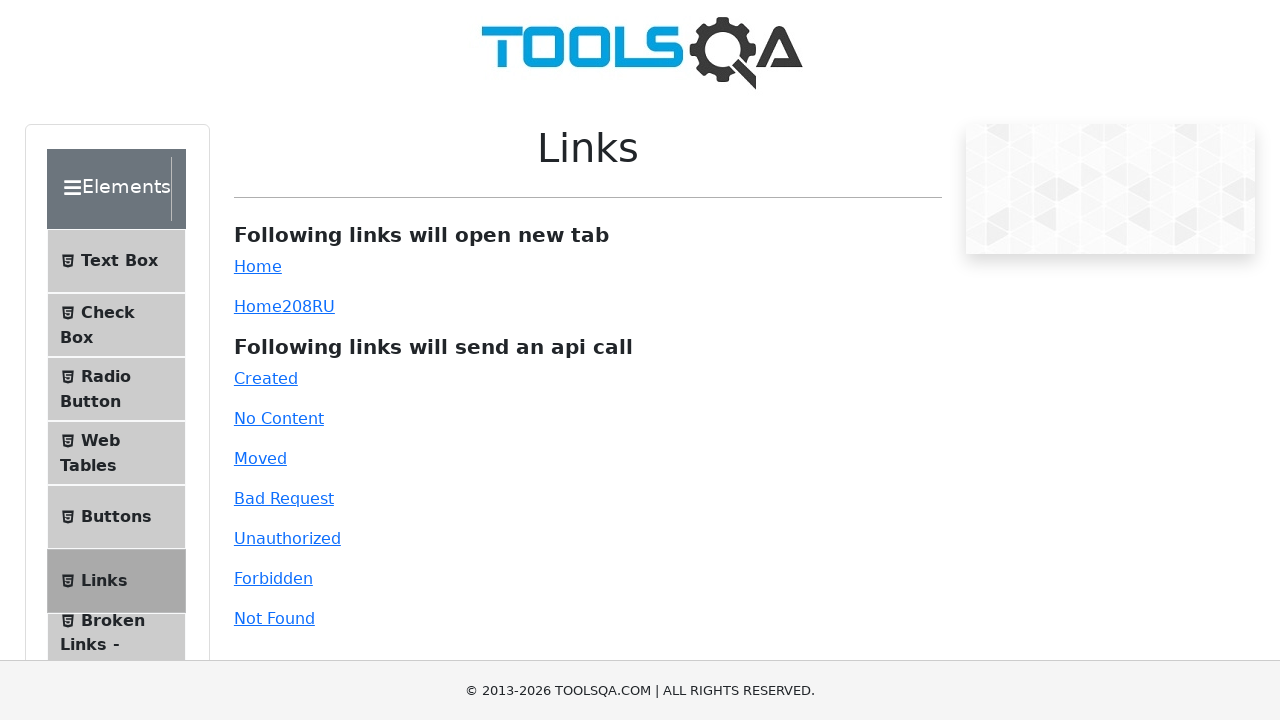

Clicked simple link to open in new window at (258, 266) on xpath=//a[@id='simpleLink']
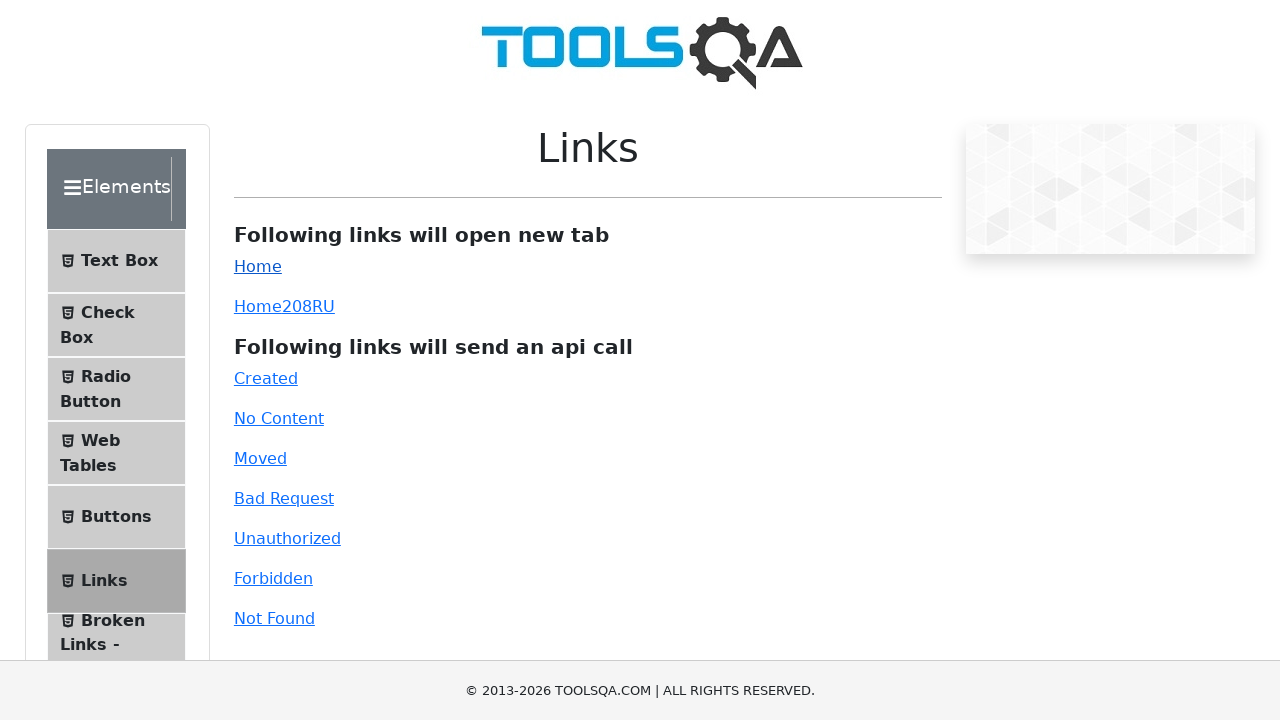

New page opened, captured reference
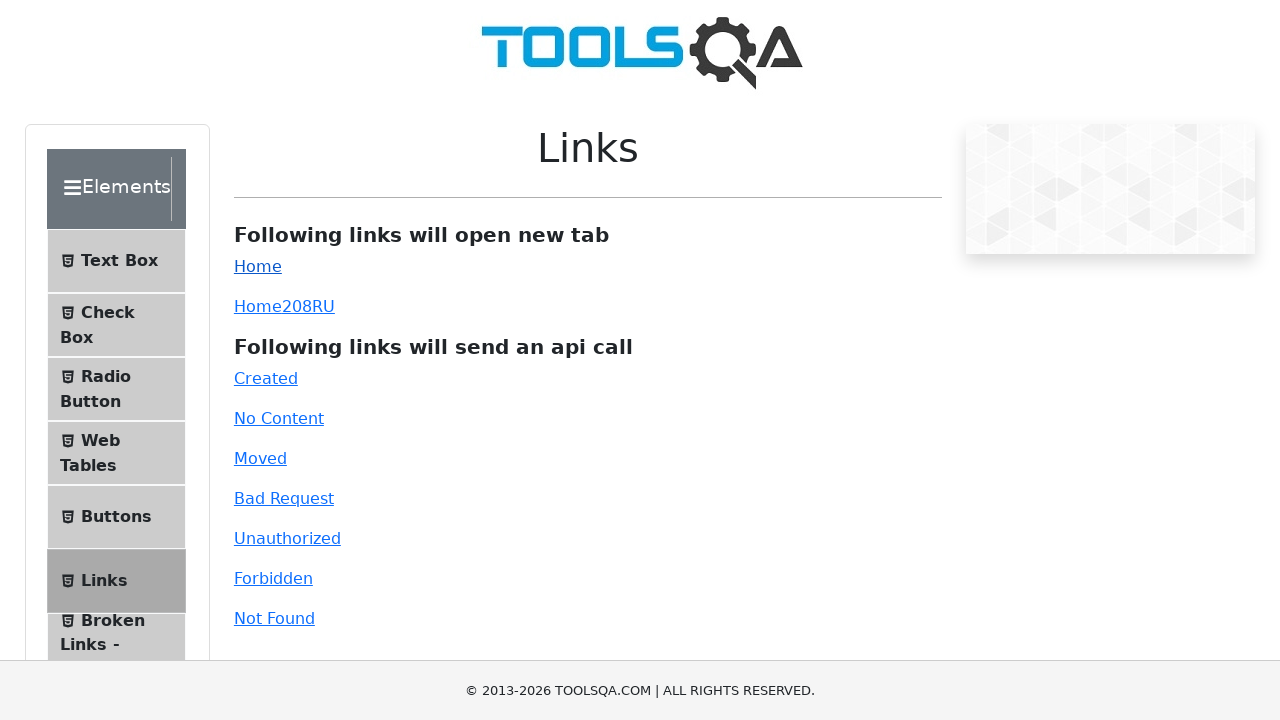

Closed the new page window
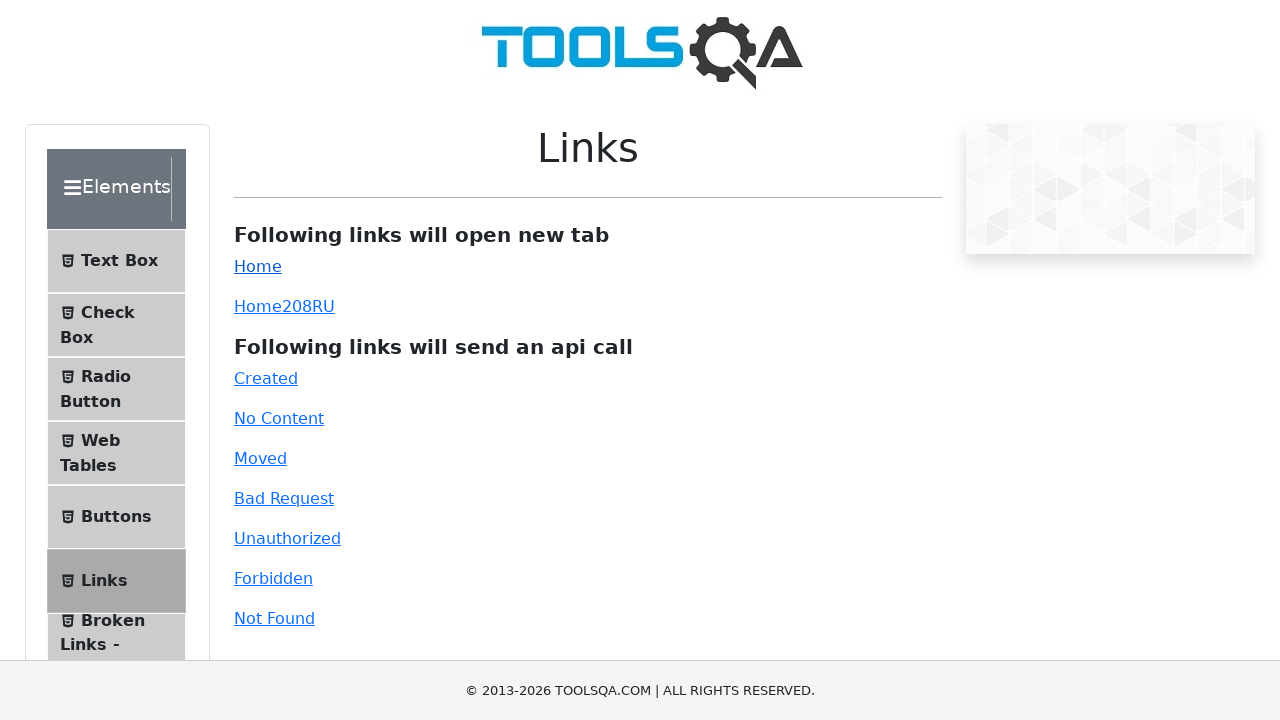

Clicked the 'Created' link to get status code response at (266, 378) on xpath=//a[@id='created']
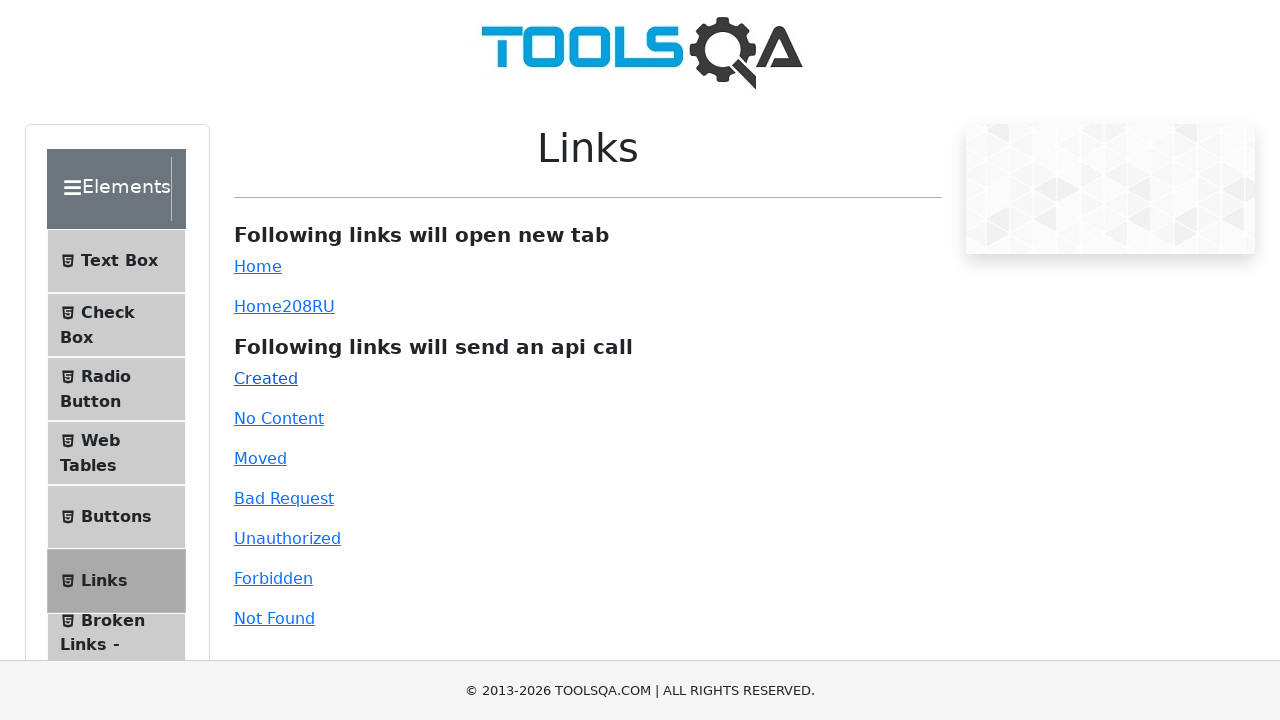

Scrolled down to see response message
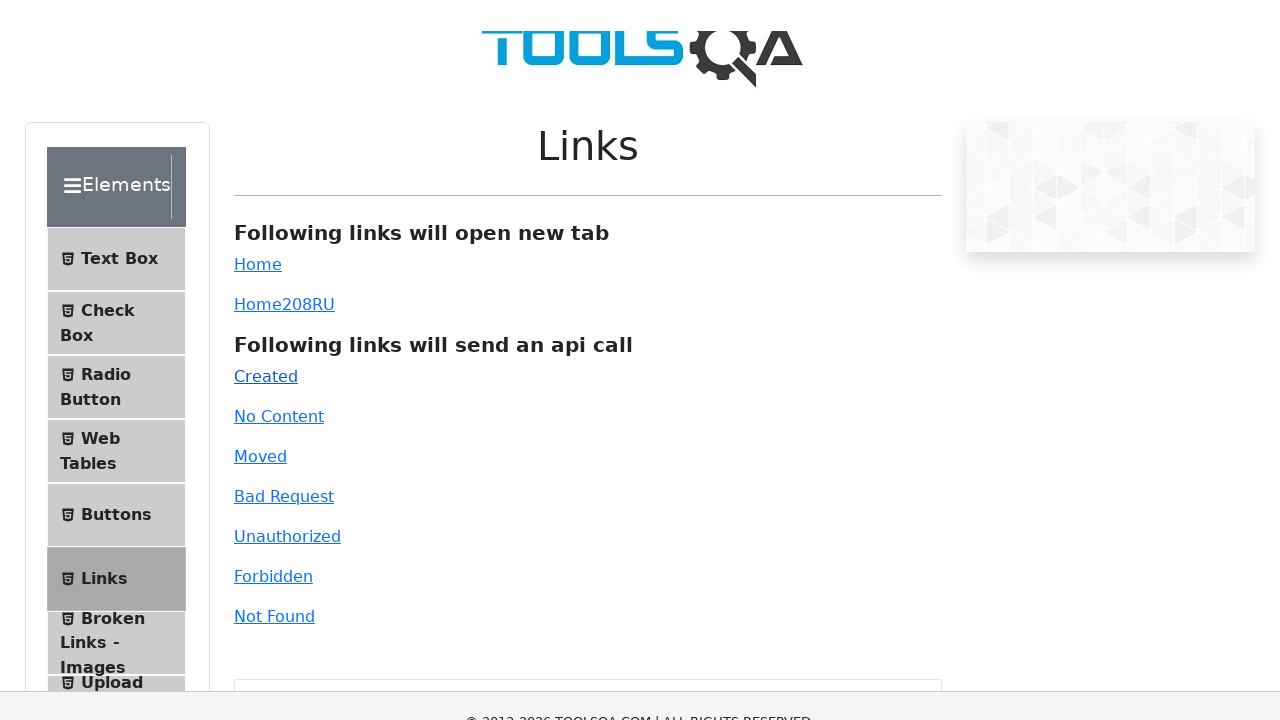

Response message appeared on page
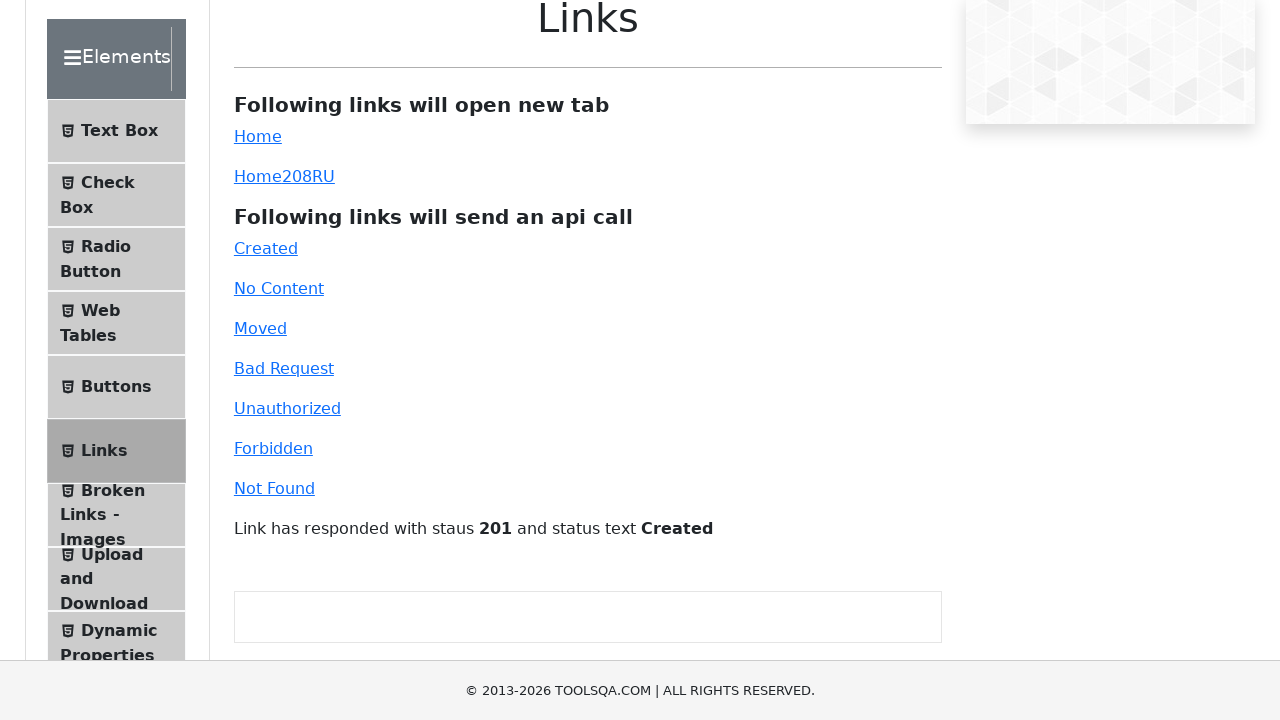

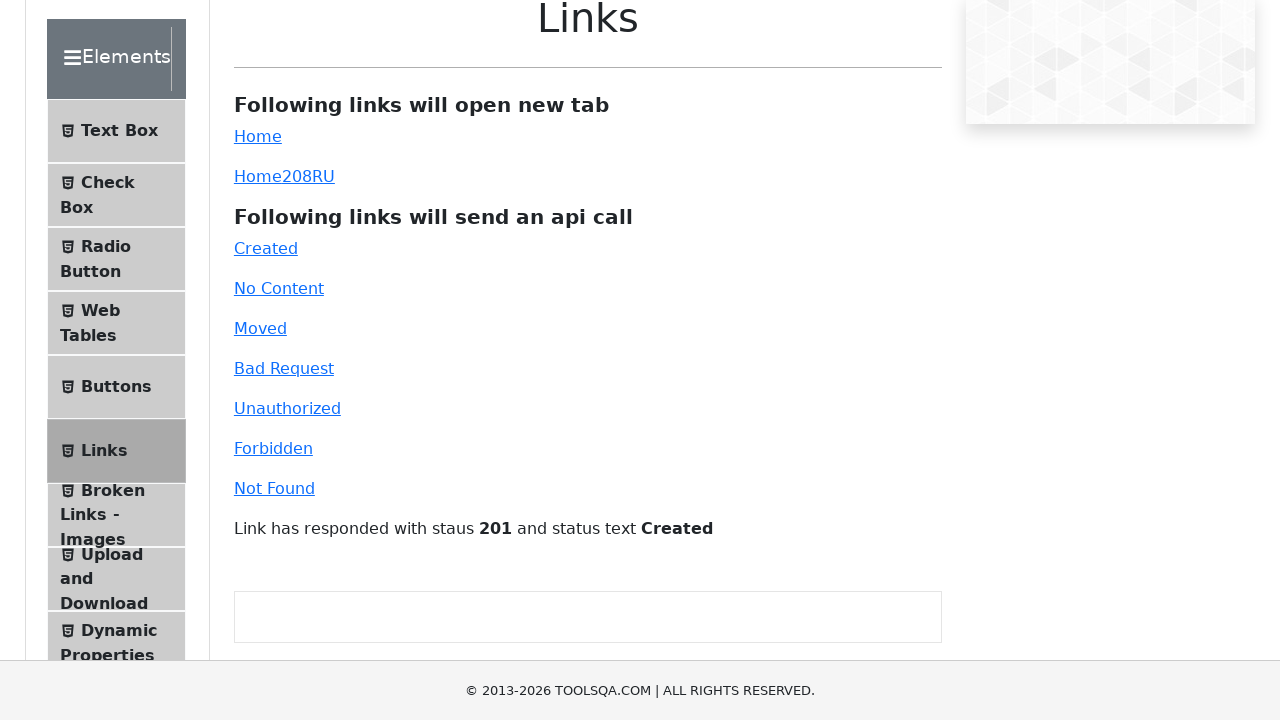